Navigates to Meetup events page, waits for event cards to load, and scrolls through the page to load more events using infinite scroll behavior

Starting URL: https://www.meetup.com/find/events/

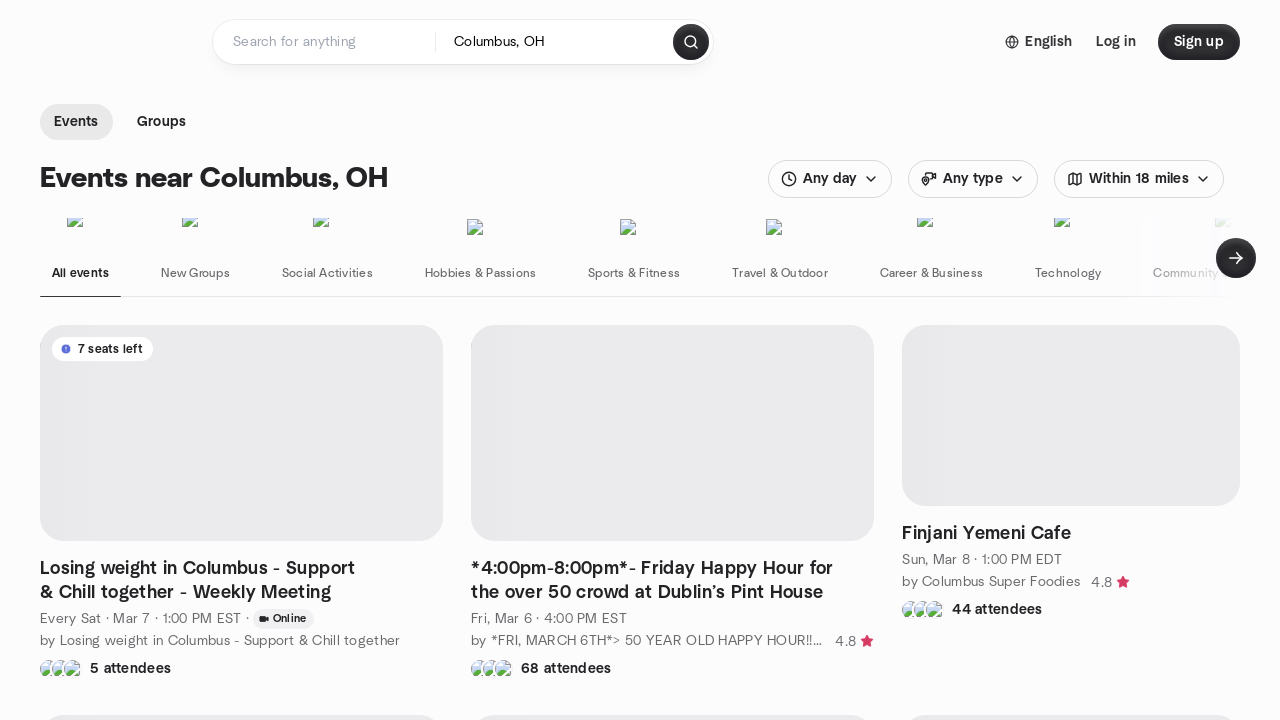

Waited for event cards to load on Meetup events page
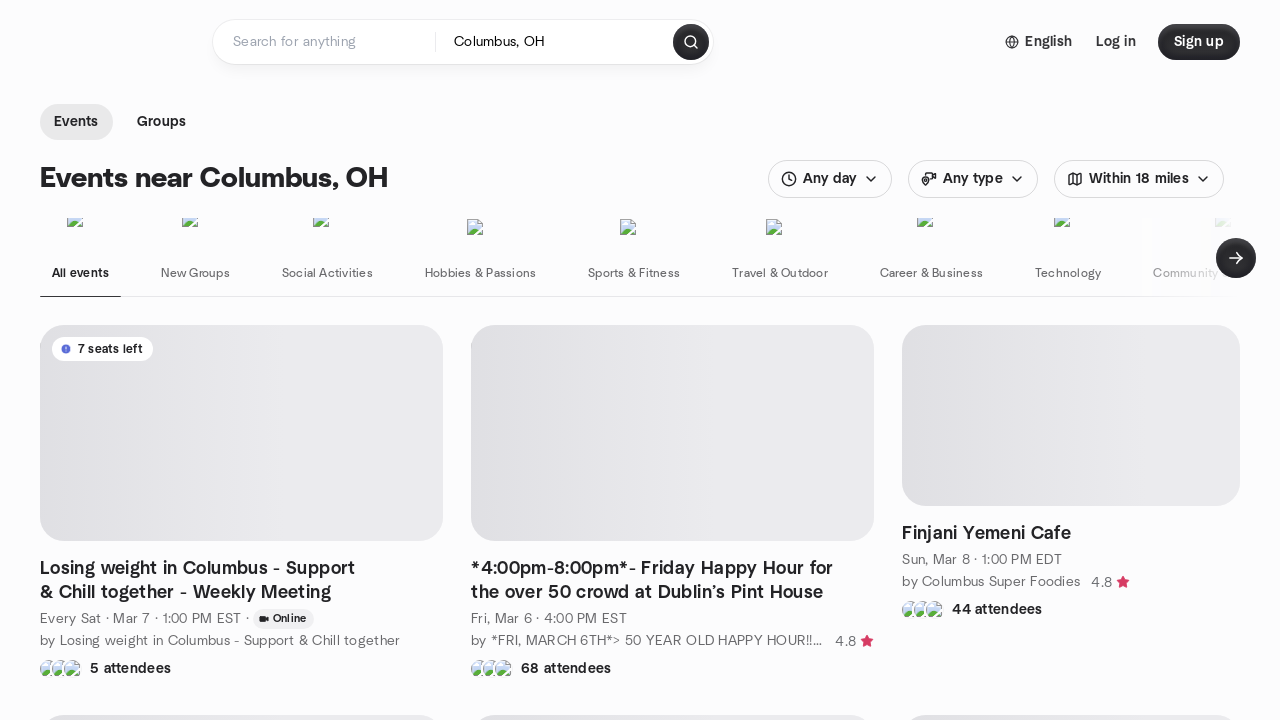

Retrieved initial page scroll height
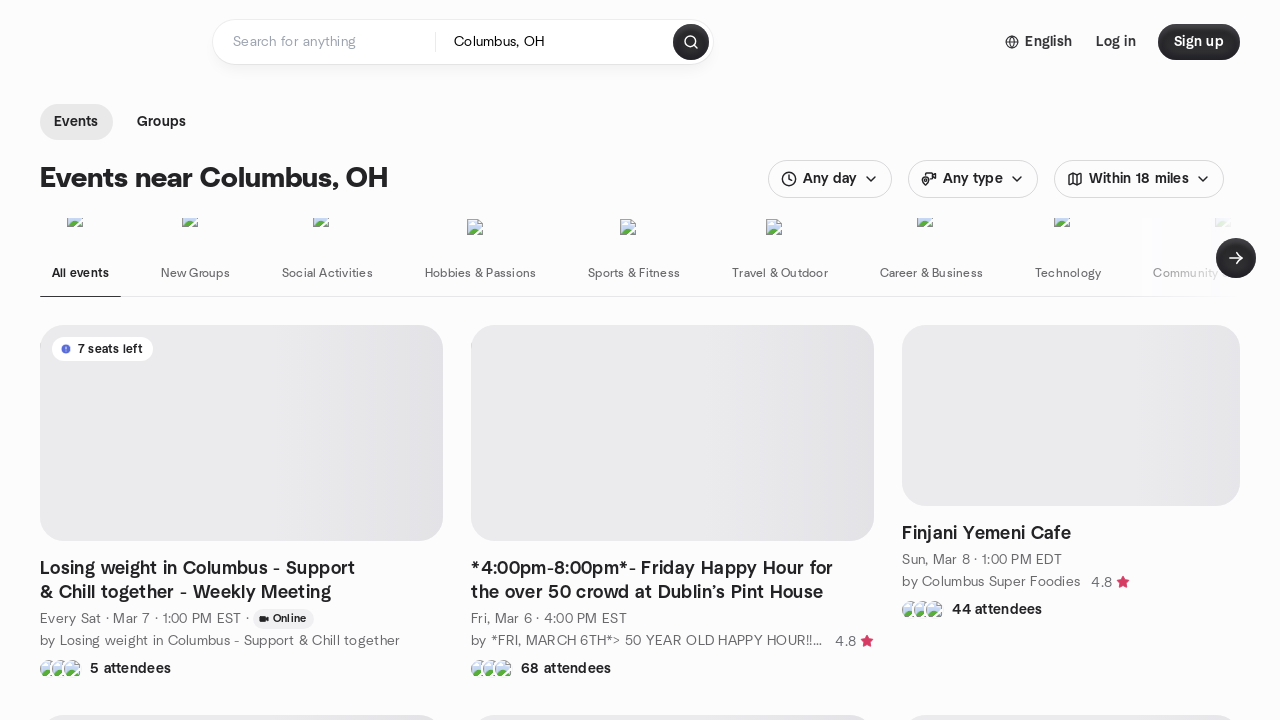

Scrolled to bottom of page (scroll attempt 1/5)
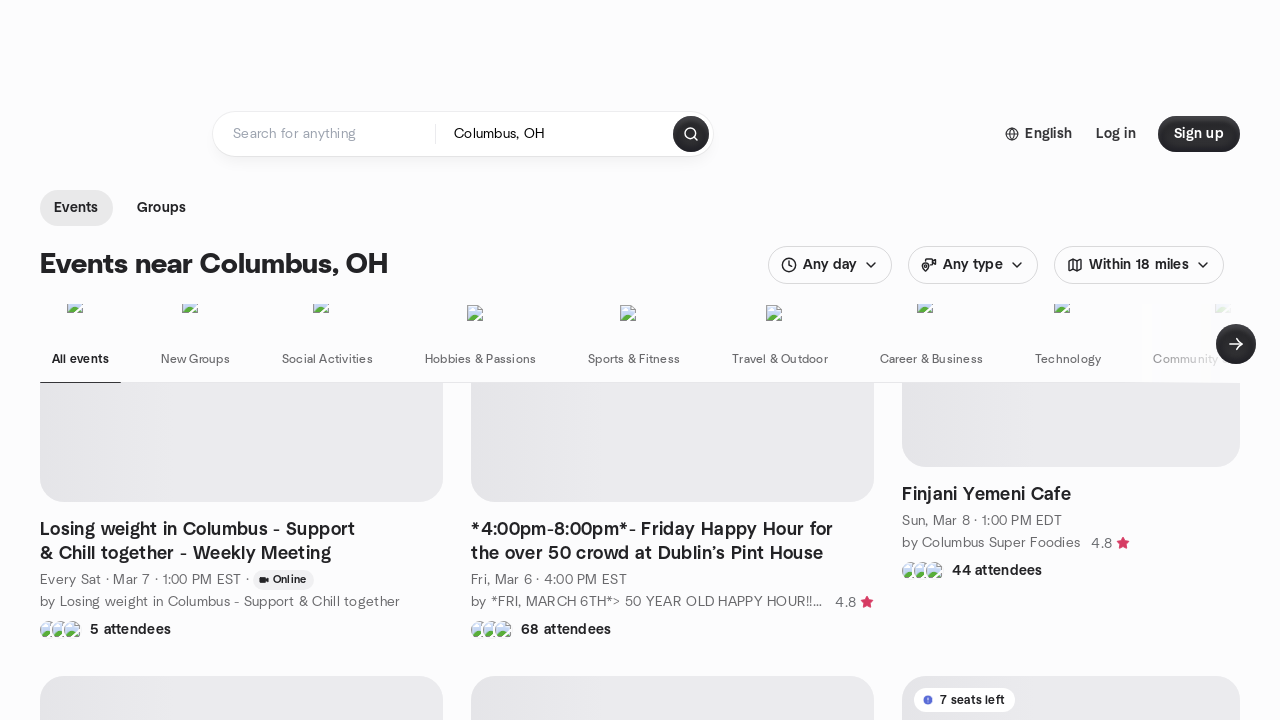

Paused for 2 seconds to allow new events to load
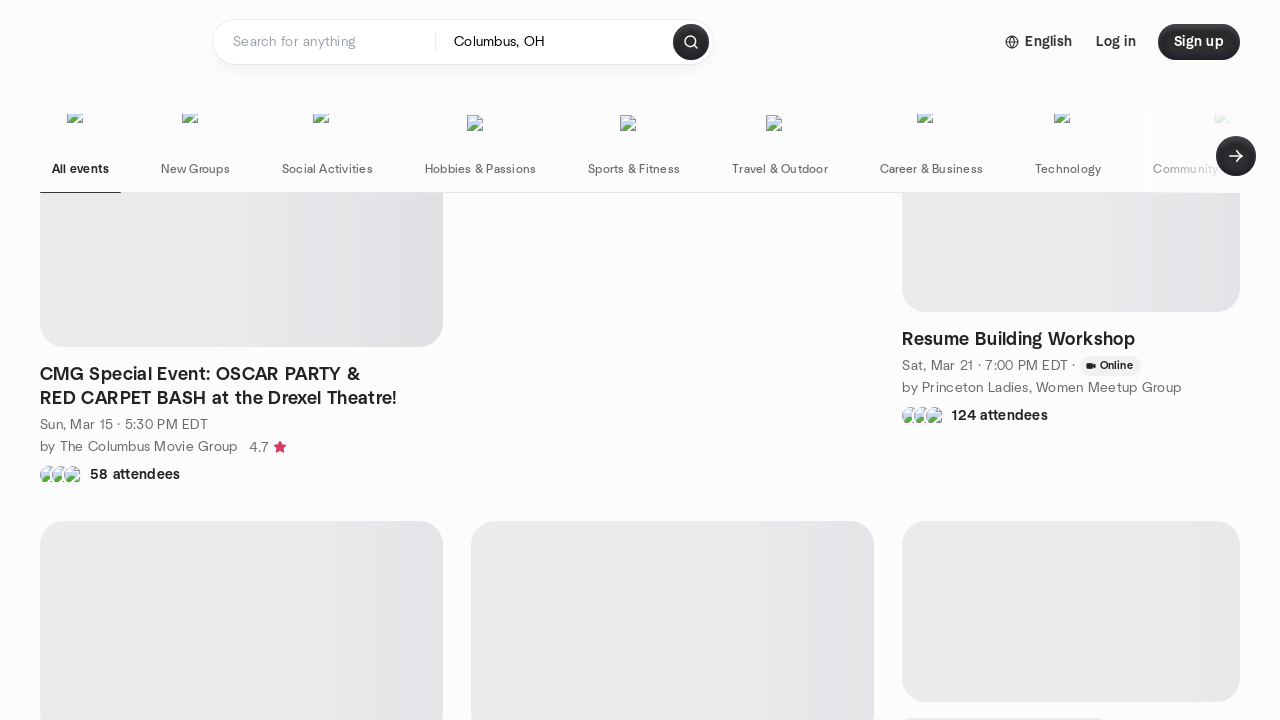

Retrieved current page scroll height to check for new content
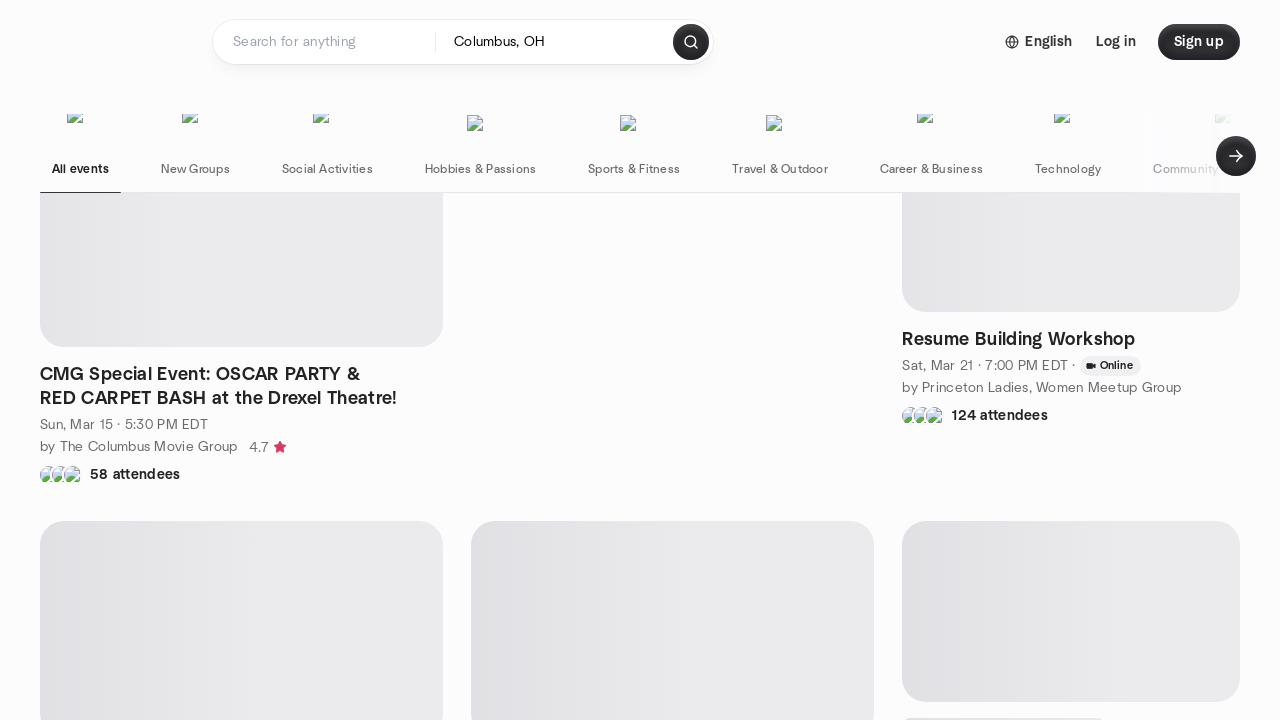

Scrolled to bottom of page (scroll attempt 2/5)
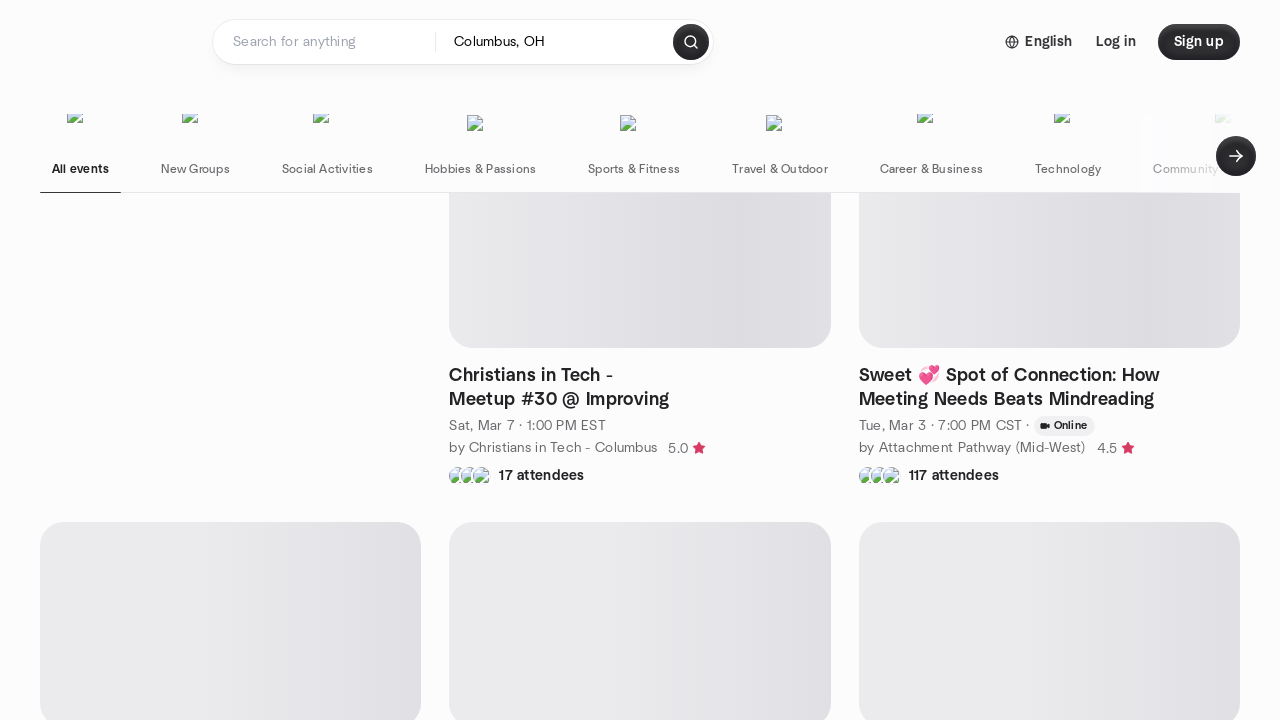

Paused for 2 seconds to allow new events to load
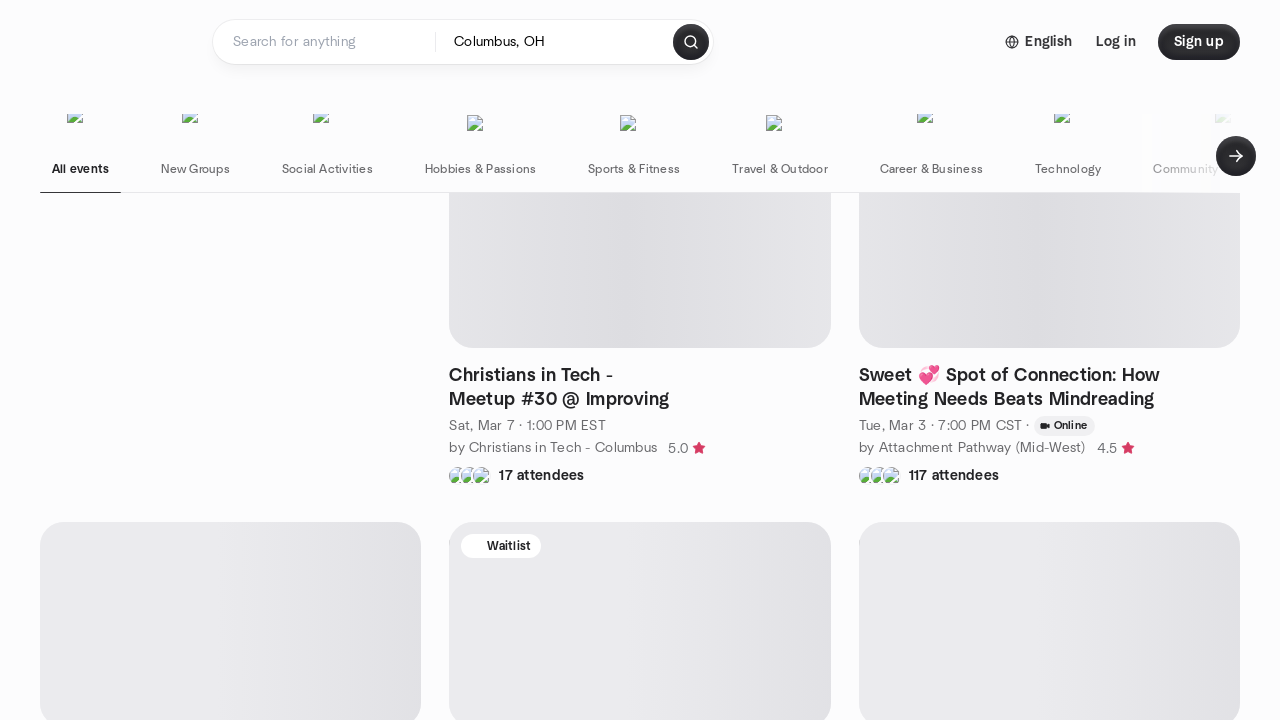

Retrieved current page scroll height to check for new content
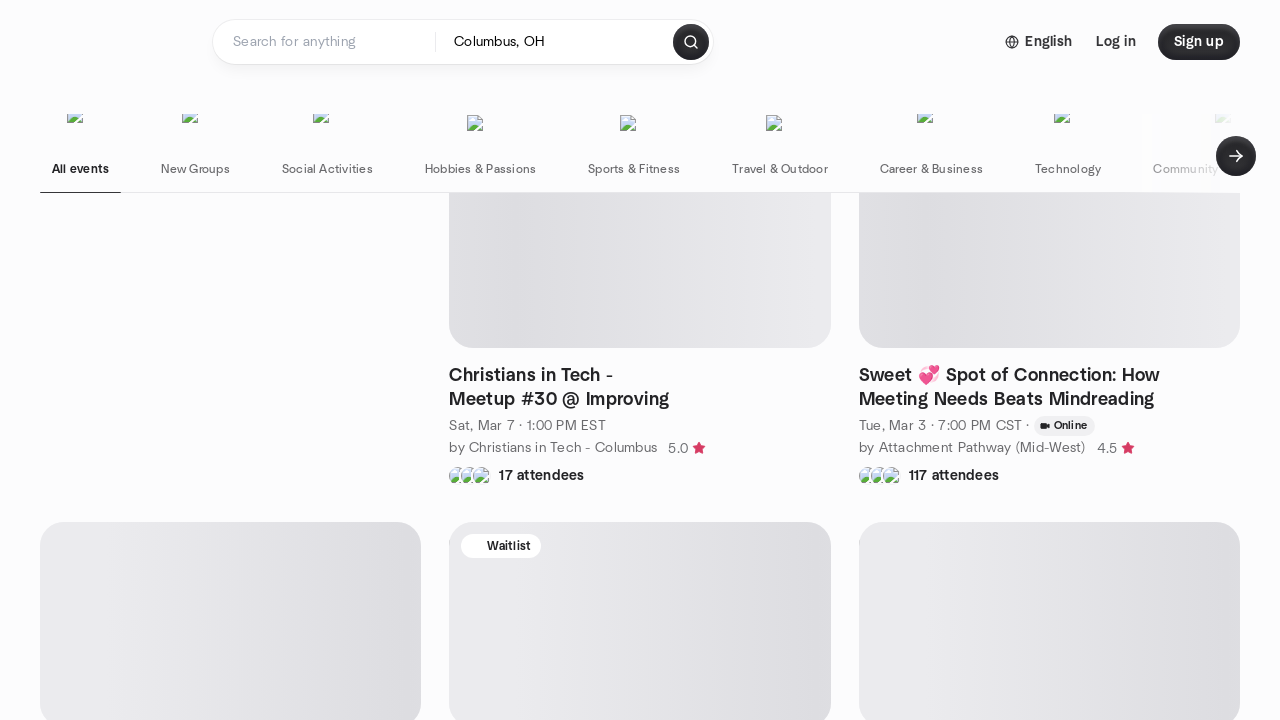

Scrolled to bottom of page (scroll attempt 3/5)
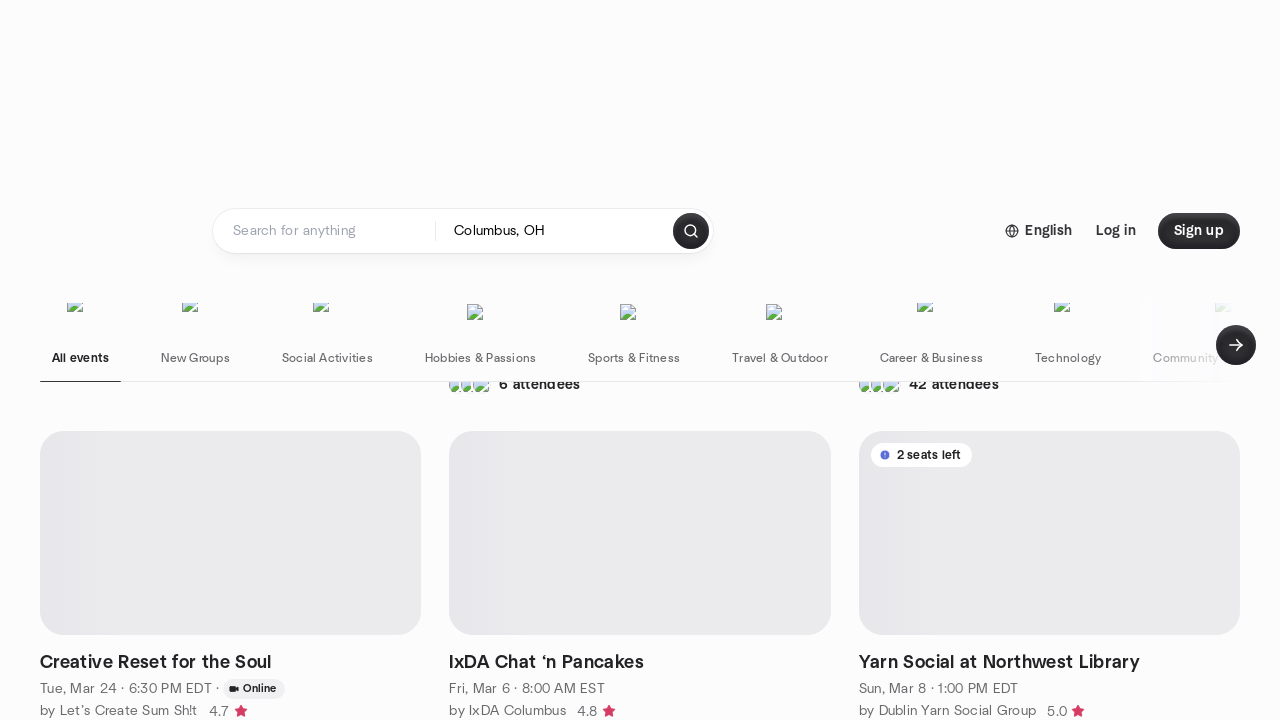

Paused for 2 seconds to allow new events to load
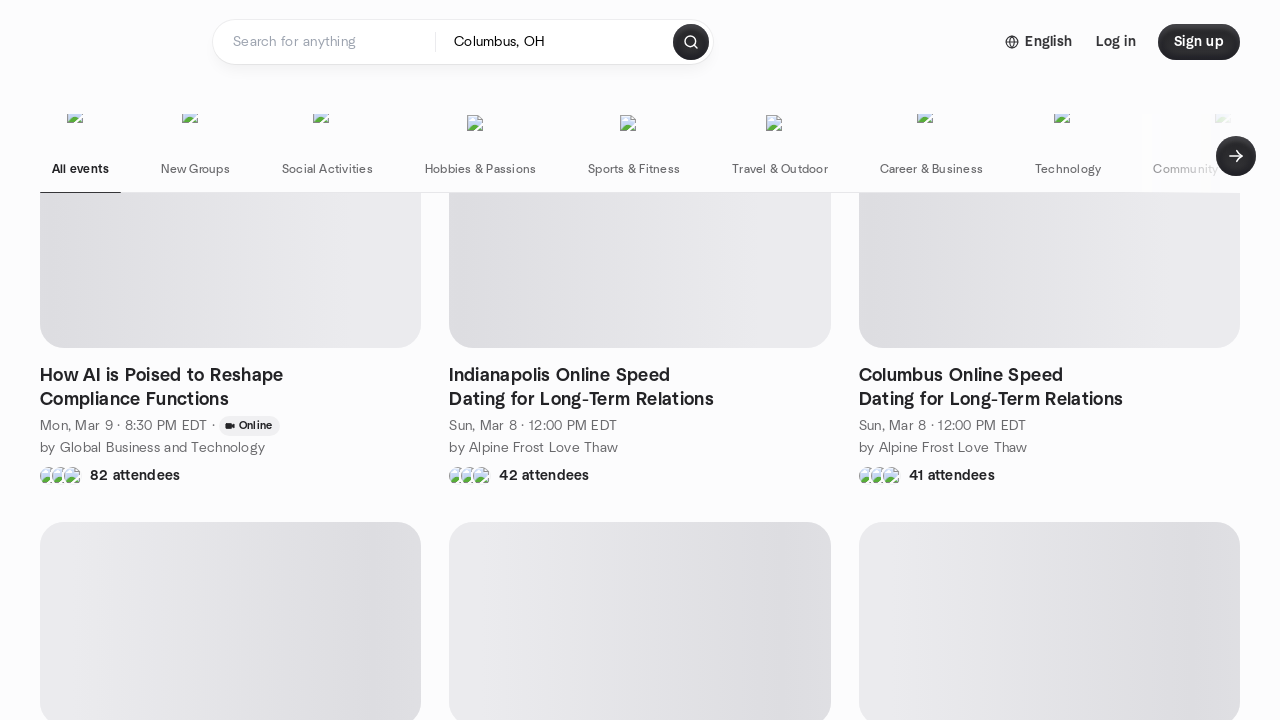

Retrieved current page scroll height to check for new content
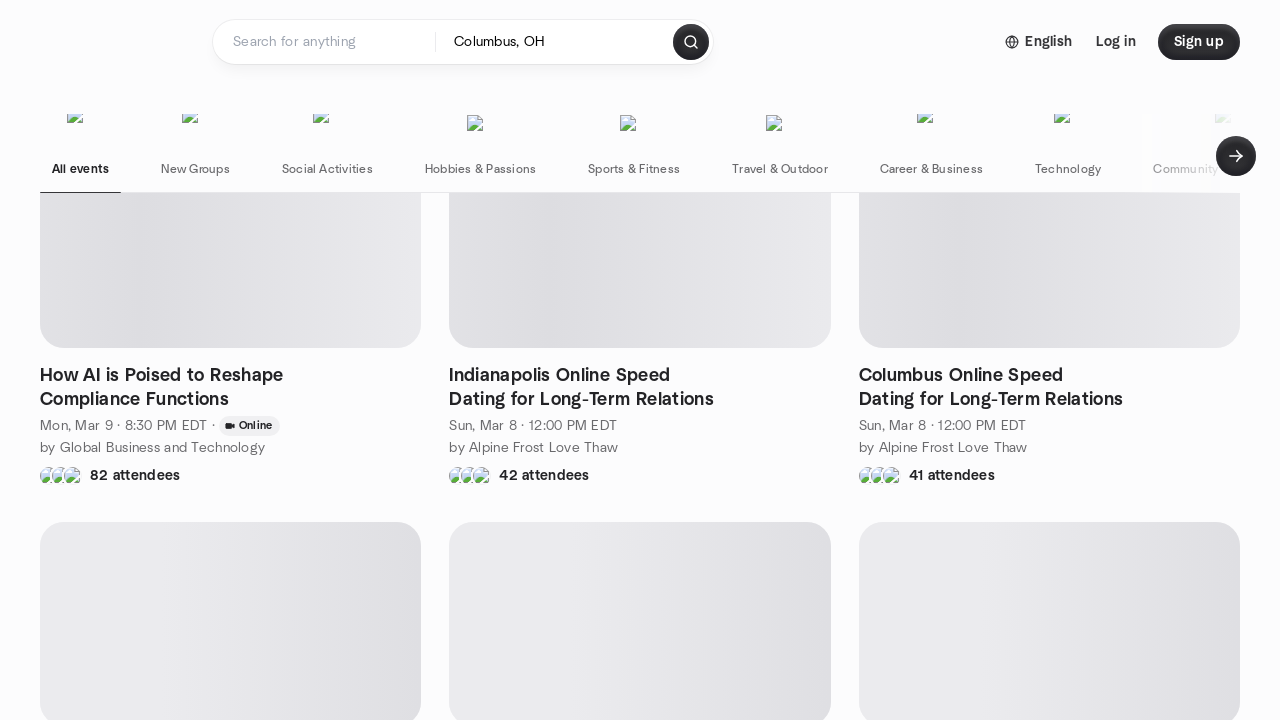

Scrolled to bottom of page (scroll attempt 4/5)
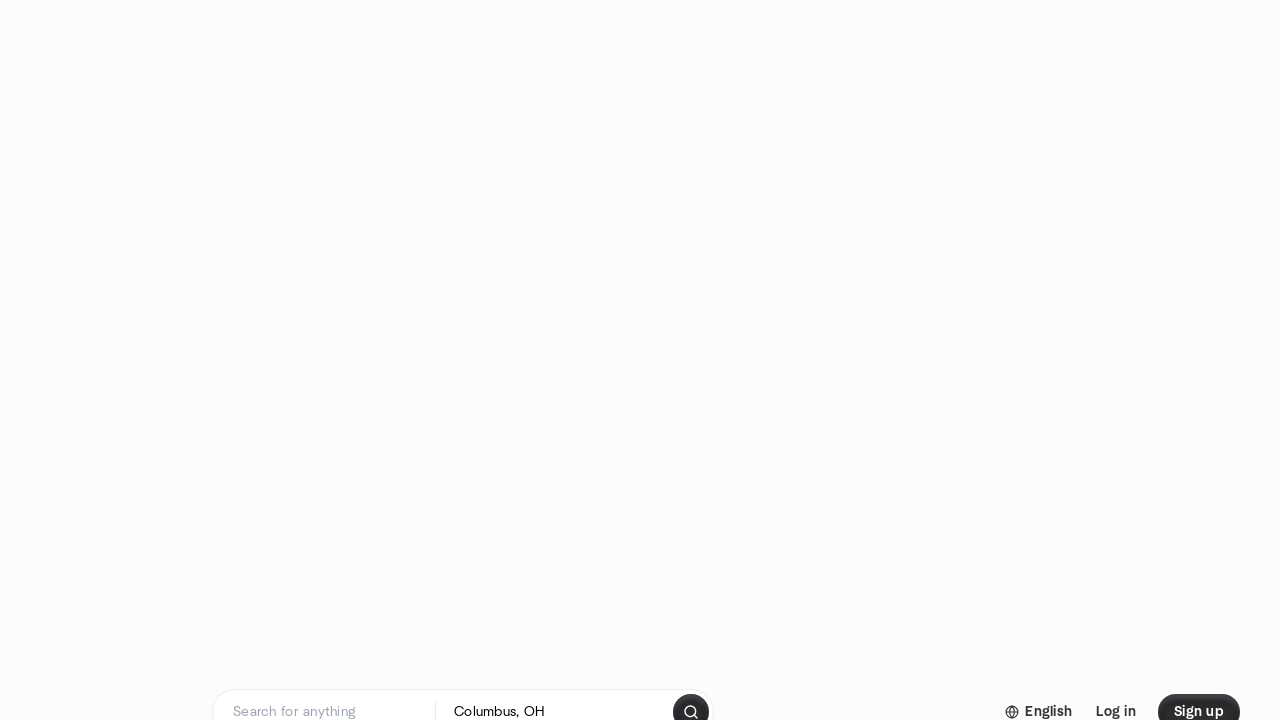

Paused for 2 seconds to allow new events to load
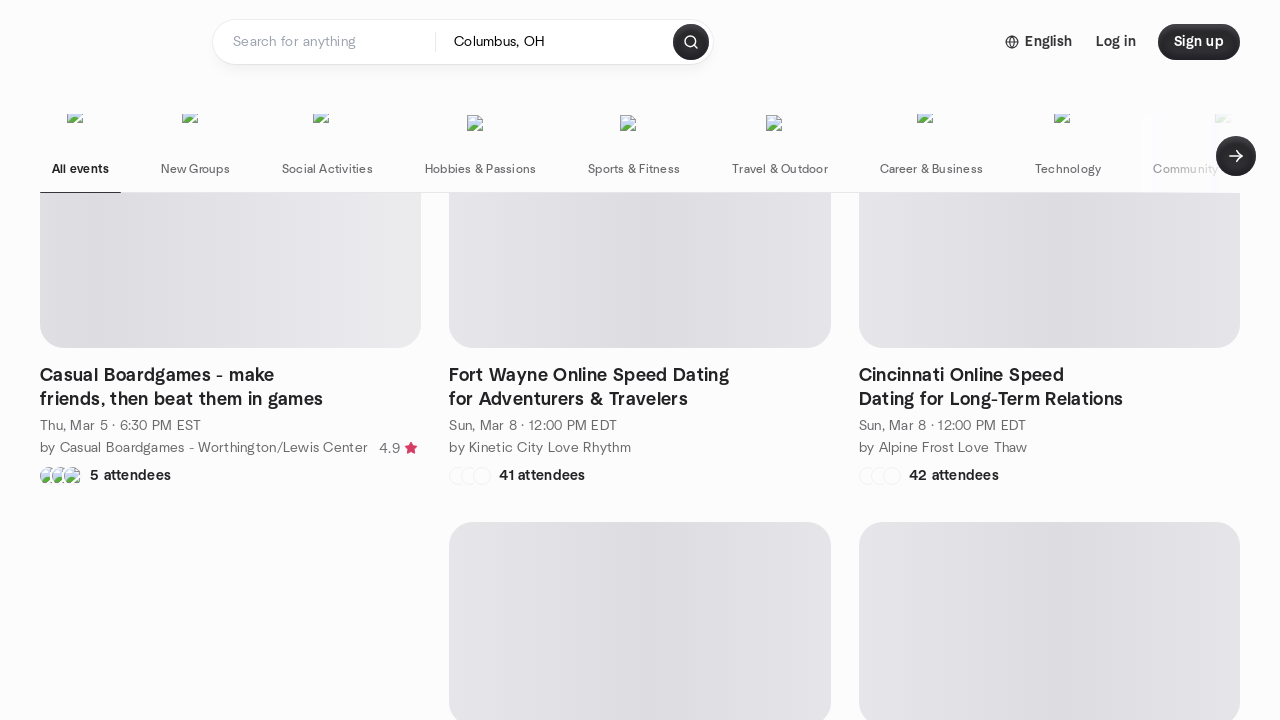

Retrieved current page scroll height to check for new content
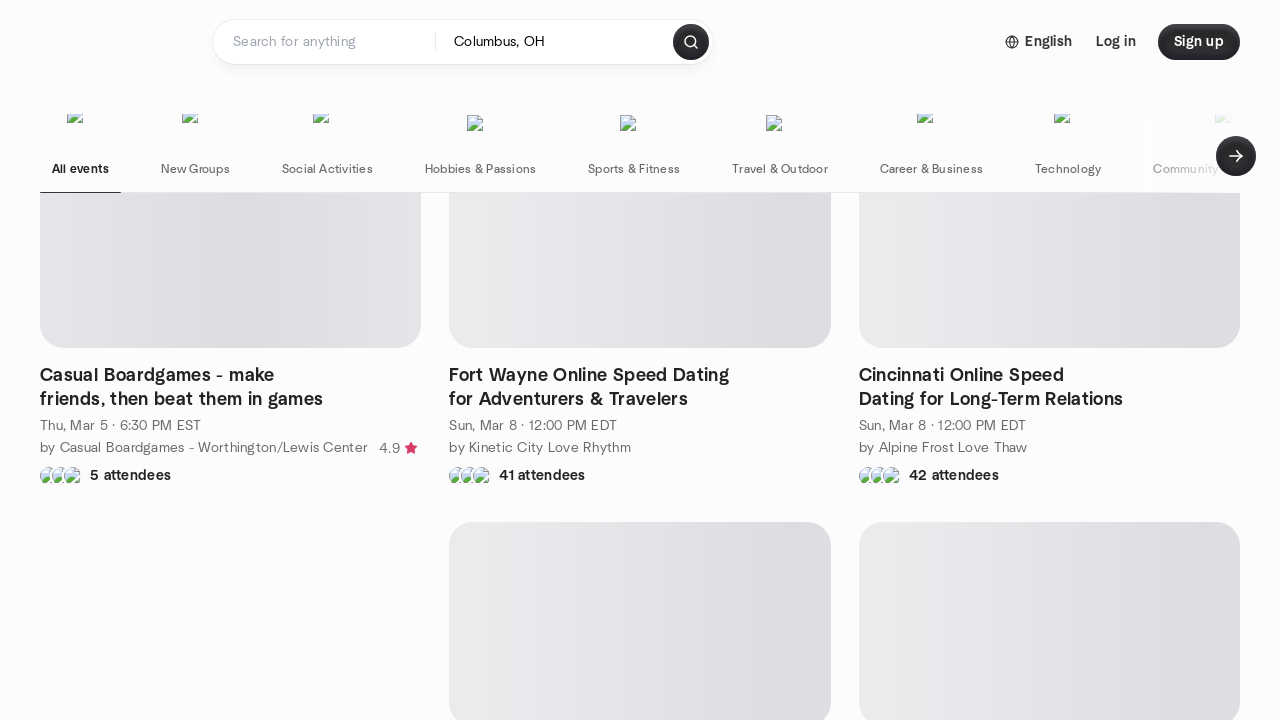

Scrolled to bottom of page (scroll attempt 5/5)
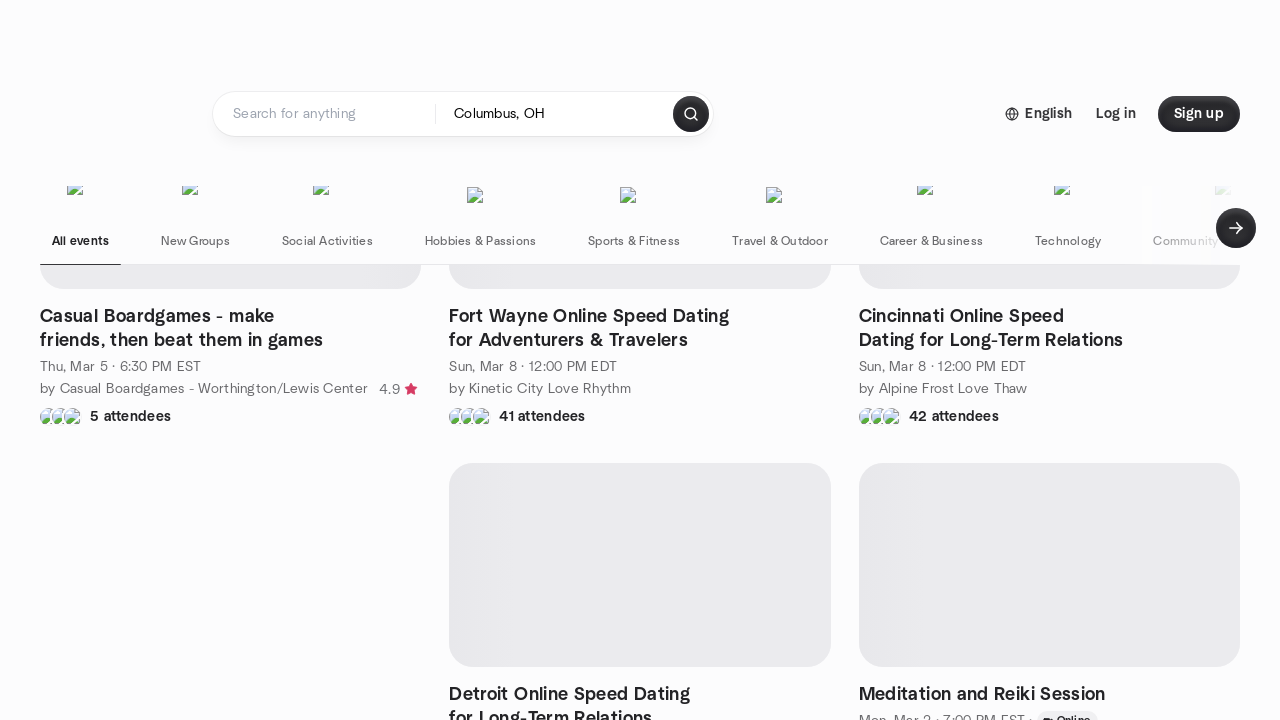

Paused for 2 seconds to allow new events to load
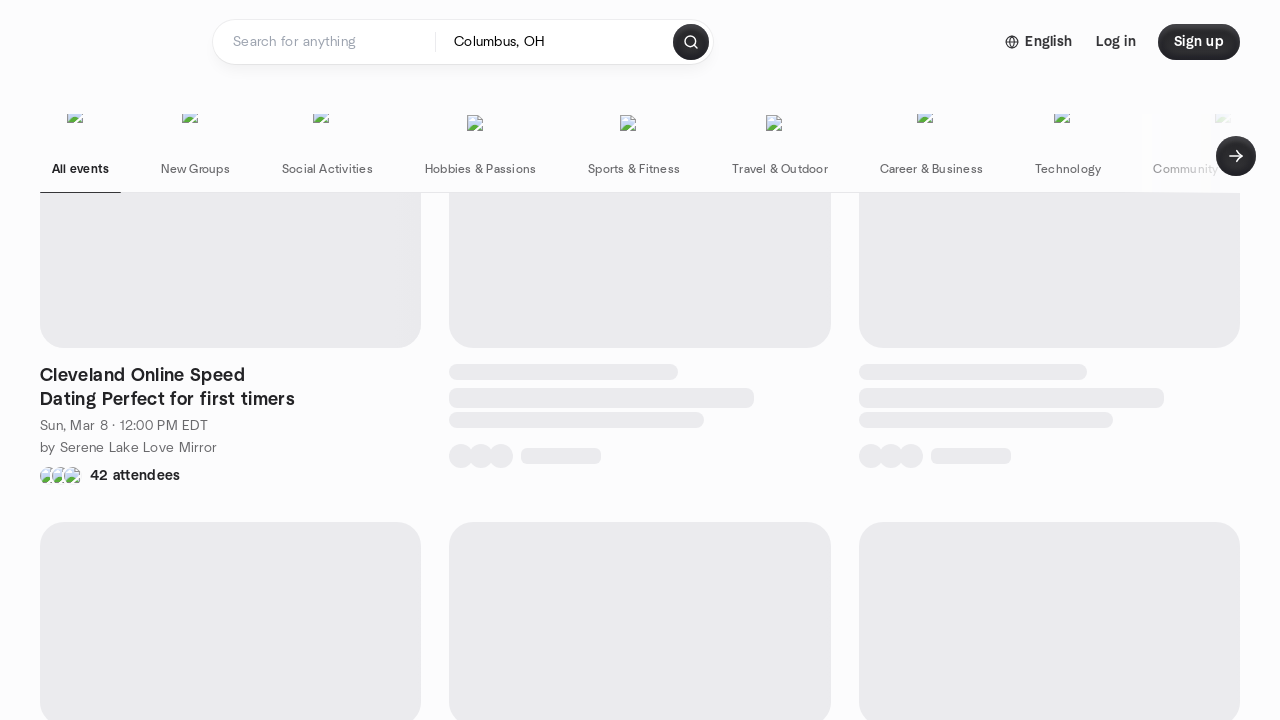

Retrieved current page scroll height to check for new content
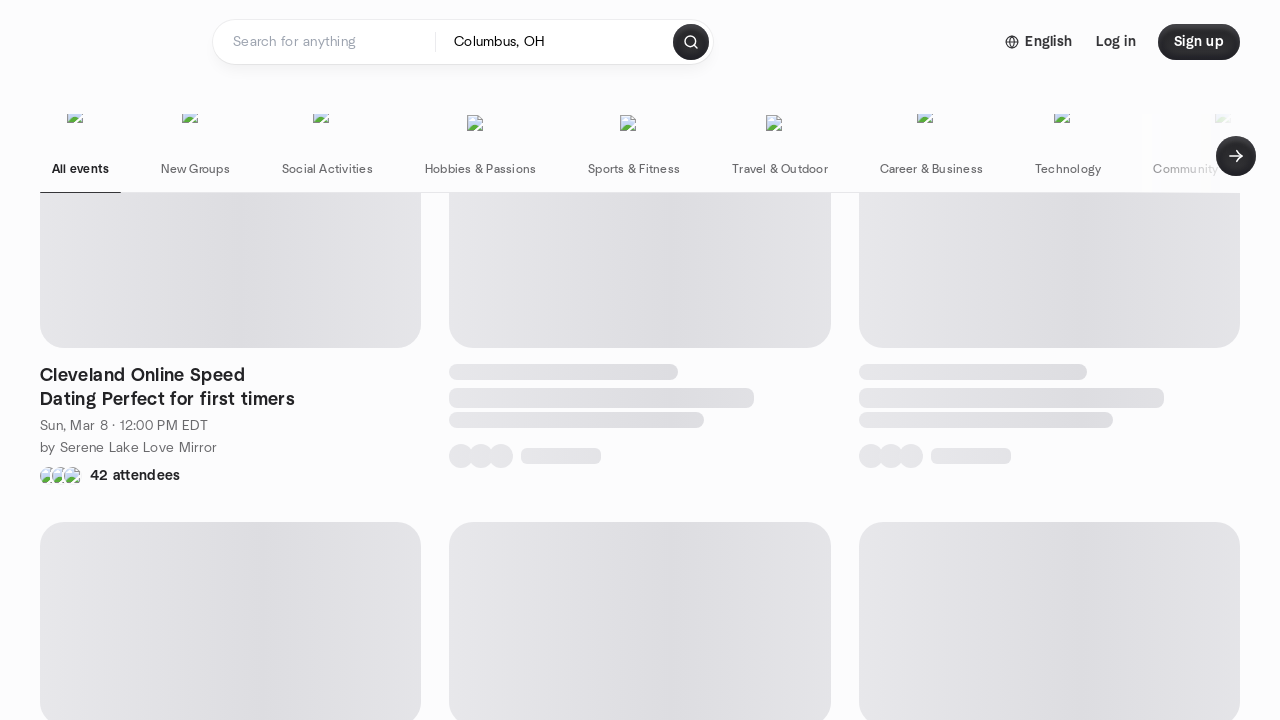

Verified event cards are present after scrolling through all available events
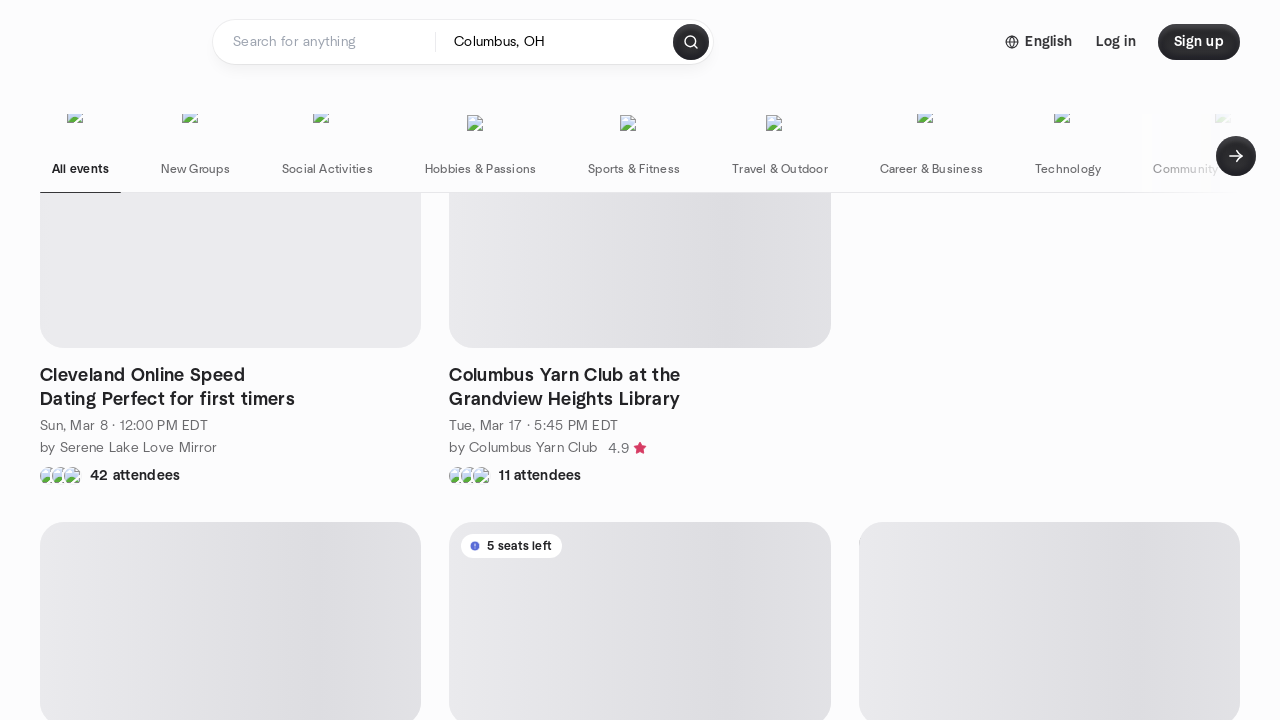

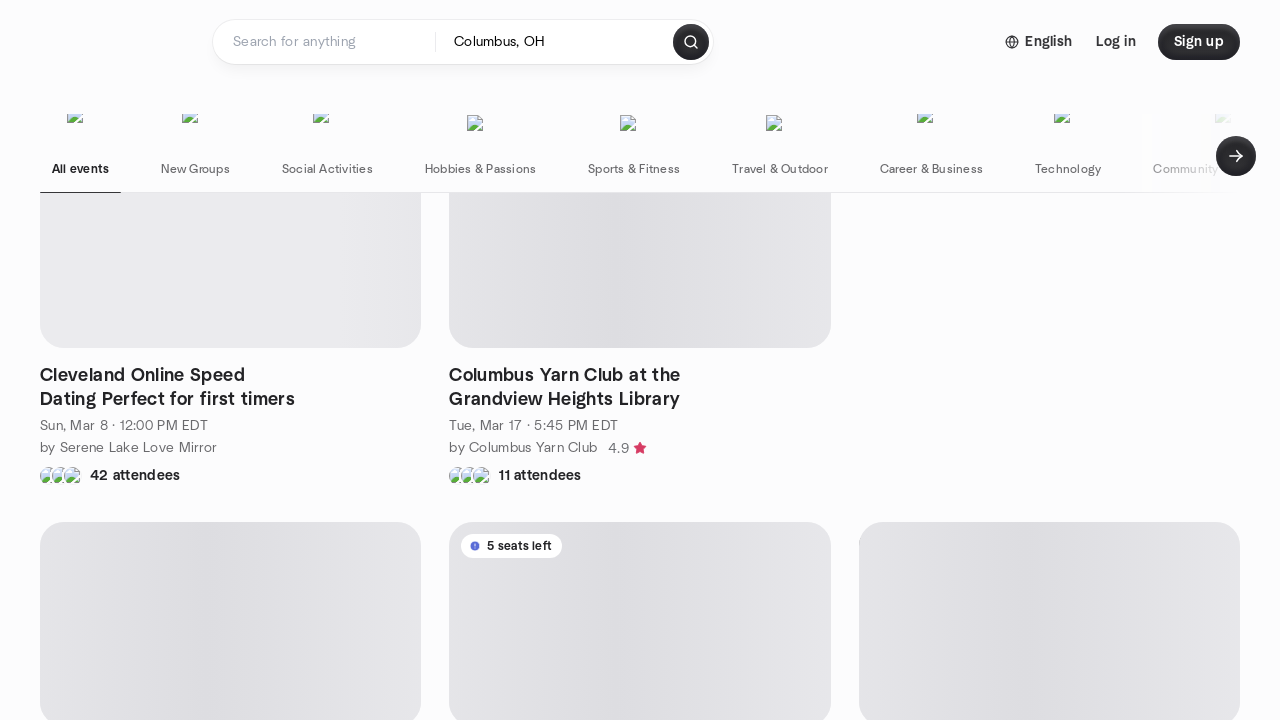